Tests form interaction and JavaScript alert handling by filling a name field, clicking an alert button, and accepting the browser alert dialog

Starting URL: https://rahulshettyacademy.com/AutomationPractice/

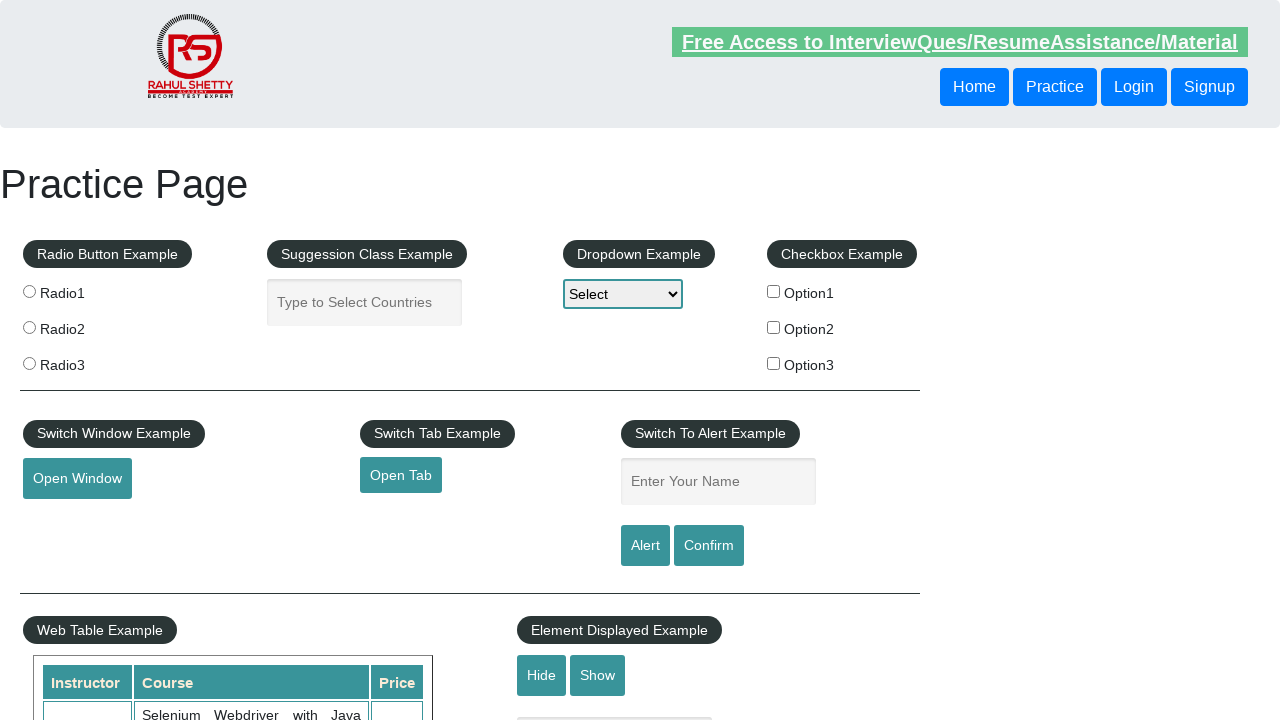

Filled name field with 'Rajat!' on #name
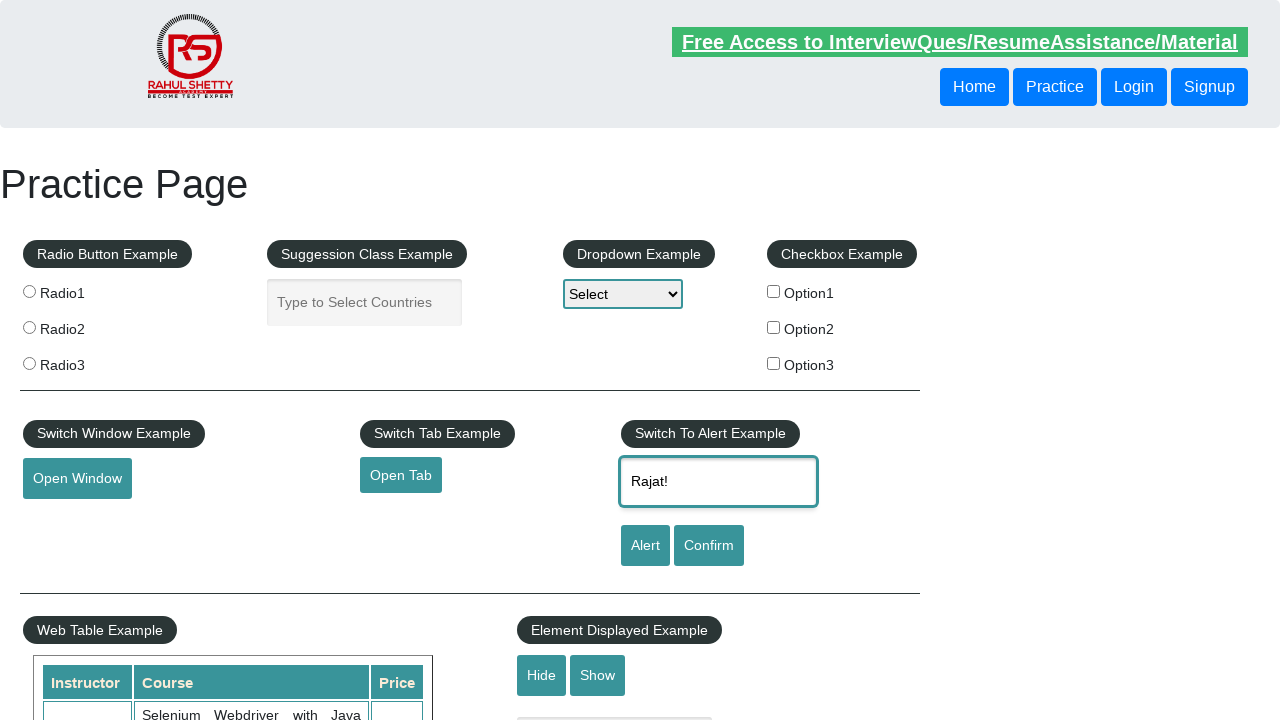

Clicked alert button to trigger JavaScript alert at (645, 546) on #alertbtn
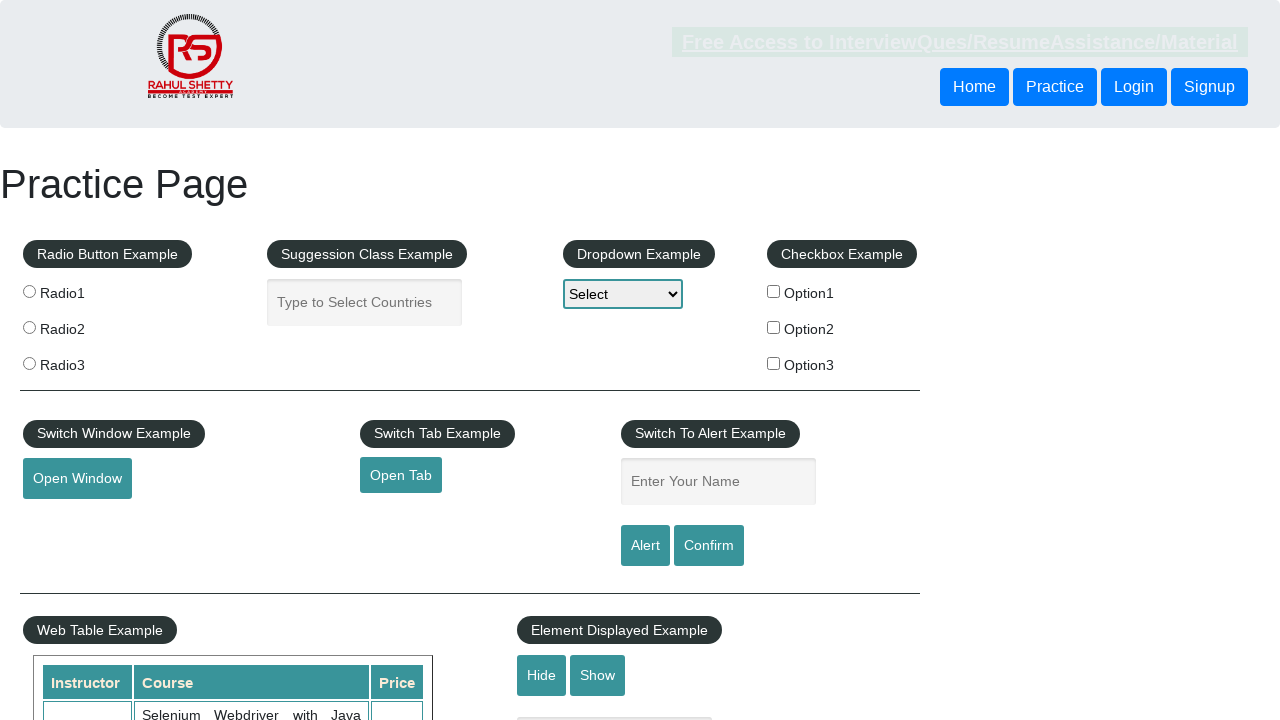

Set up dialog handler to accept JavaScript alert
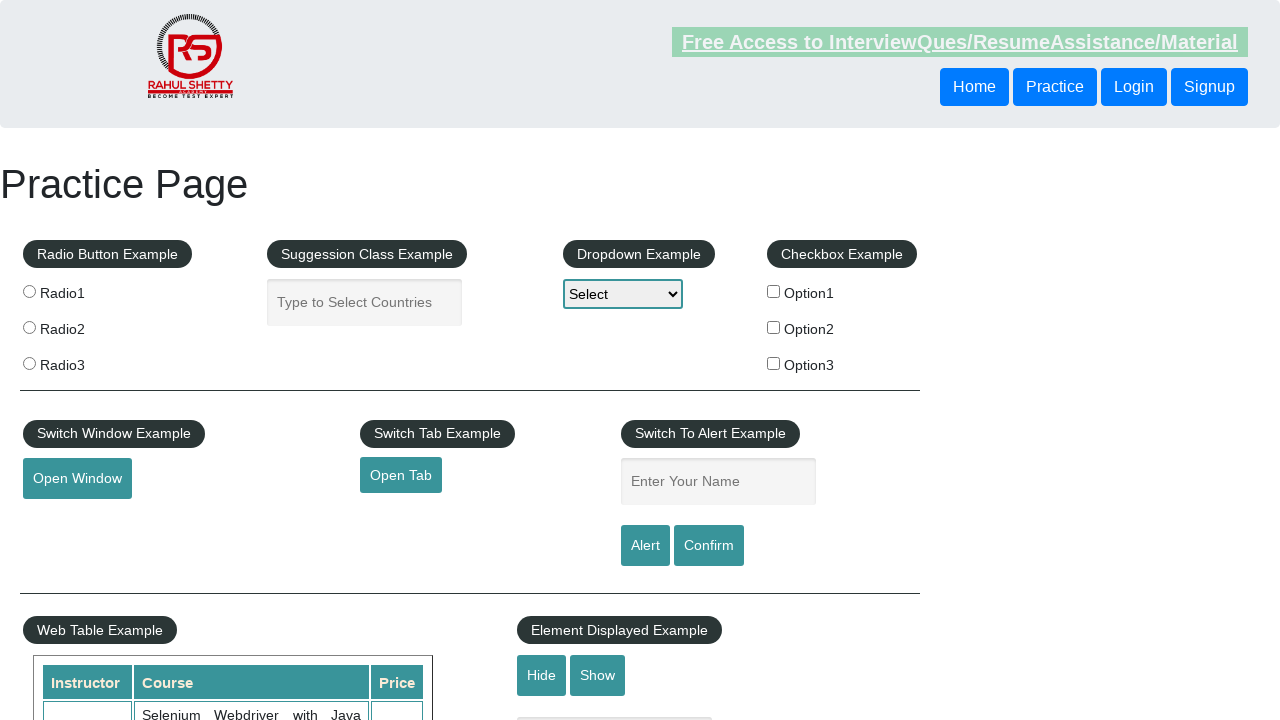

Waited 1000ms for alert processing to complete
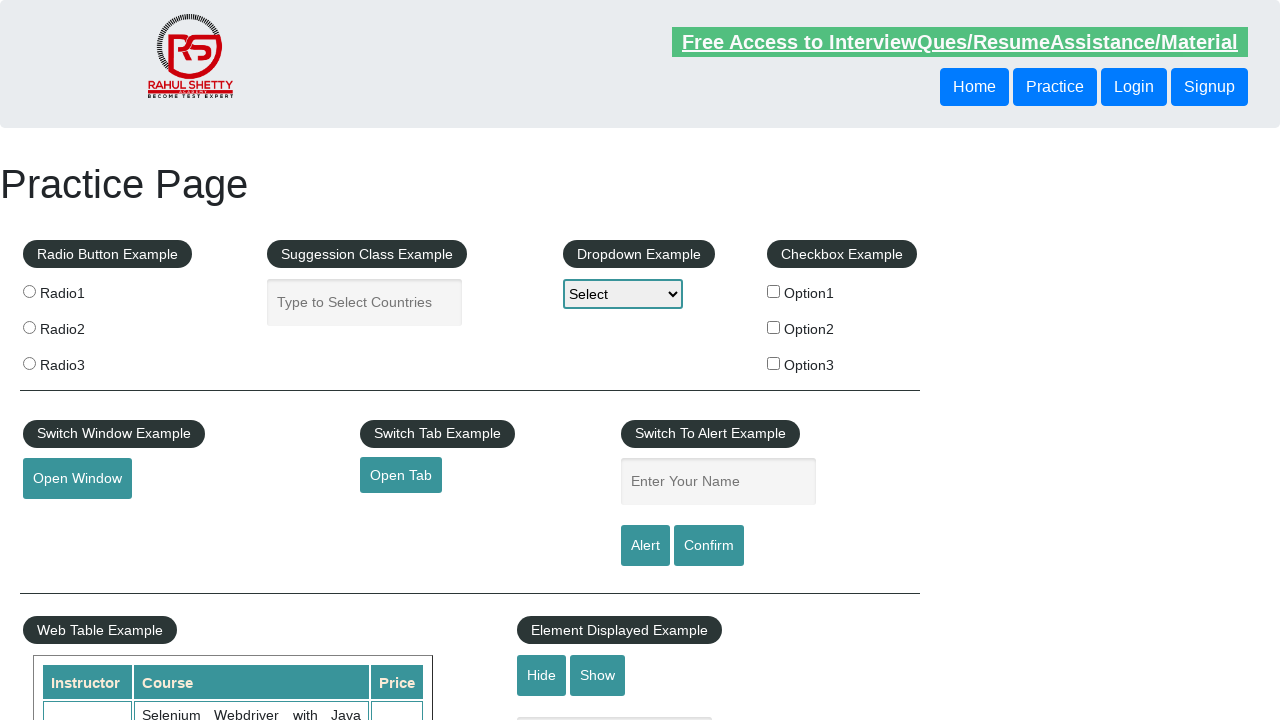

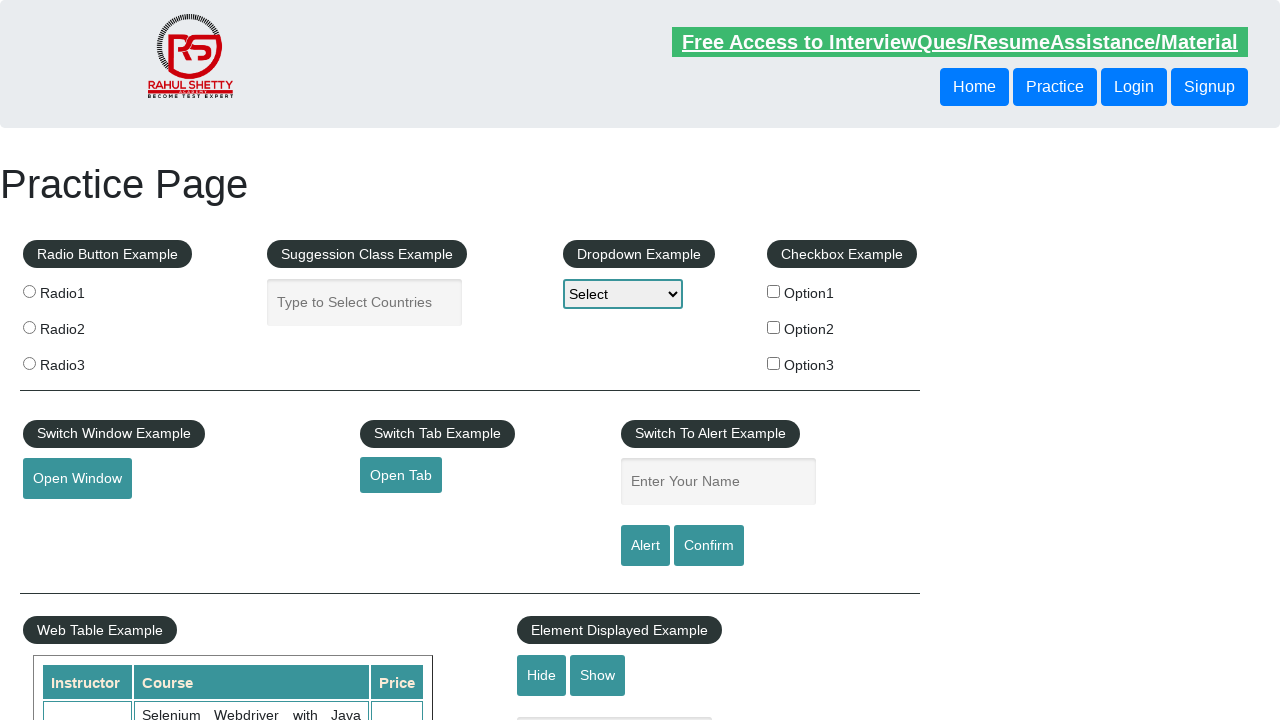